Tests fluent wait functionality with delayed alert handling

Starting URL: https://demoqa.com/alerts

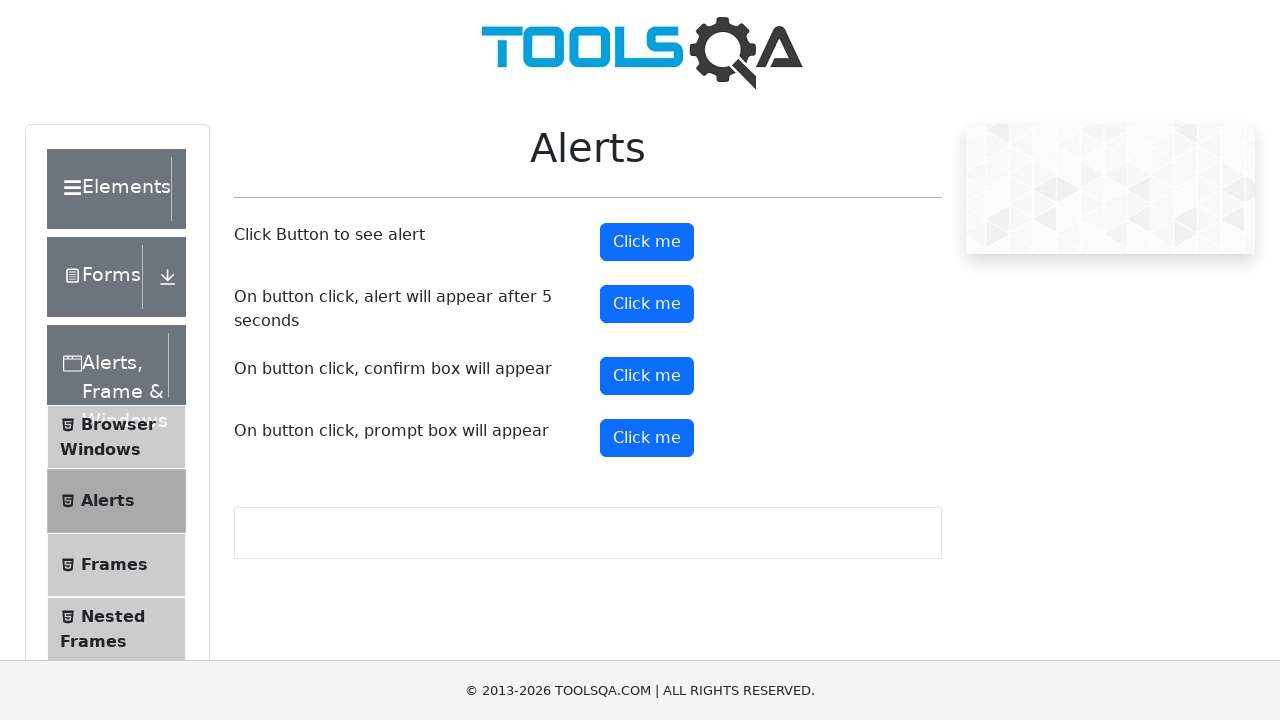

Scrolled to bottom of page
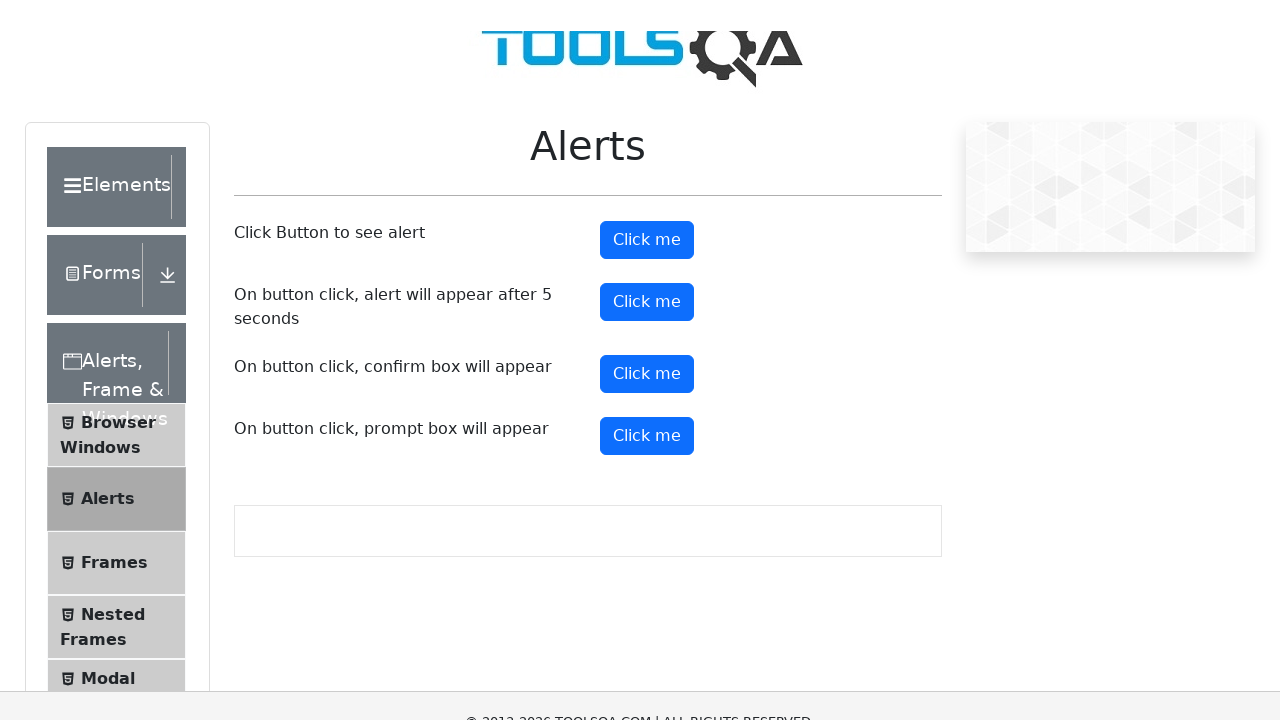

Clicked timer alert button at (647, 19) on button#timerAlertButton
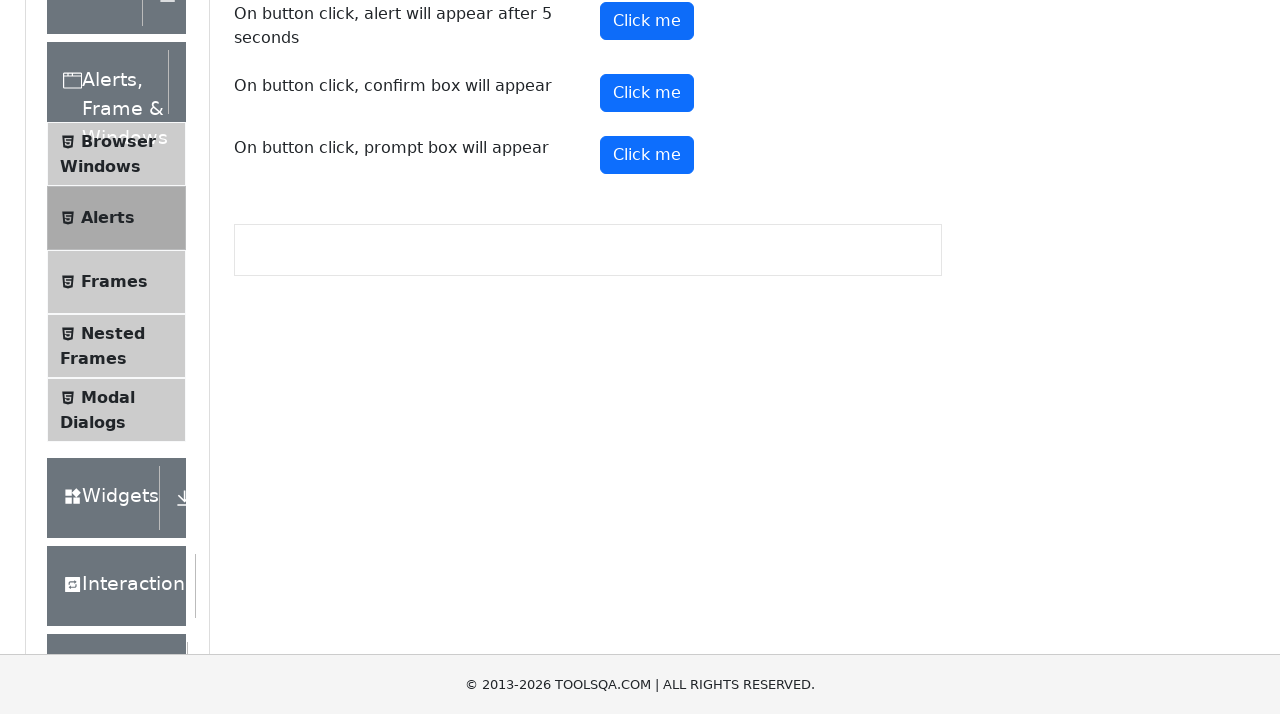

Set up dialog handler to accept alerts
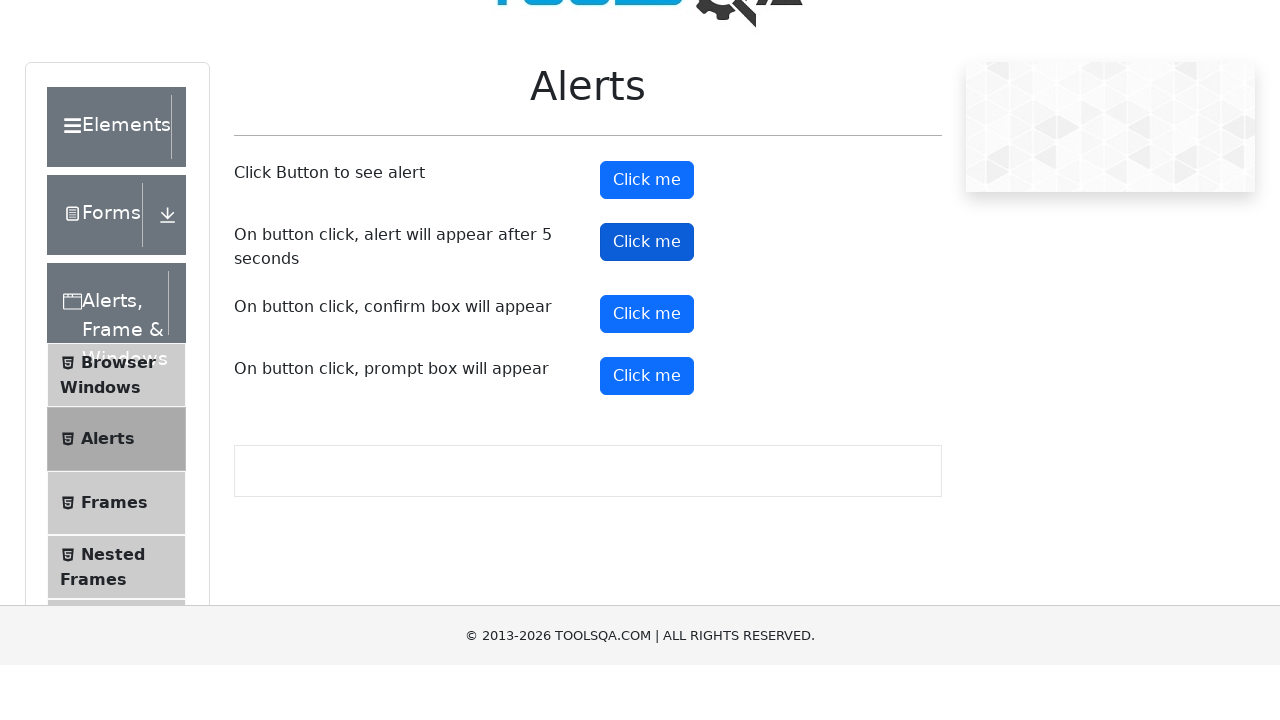

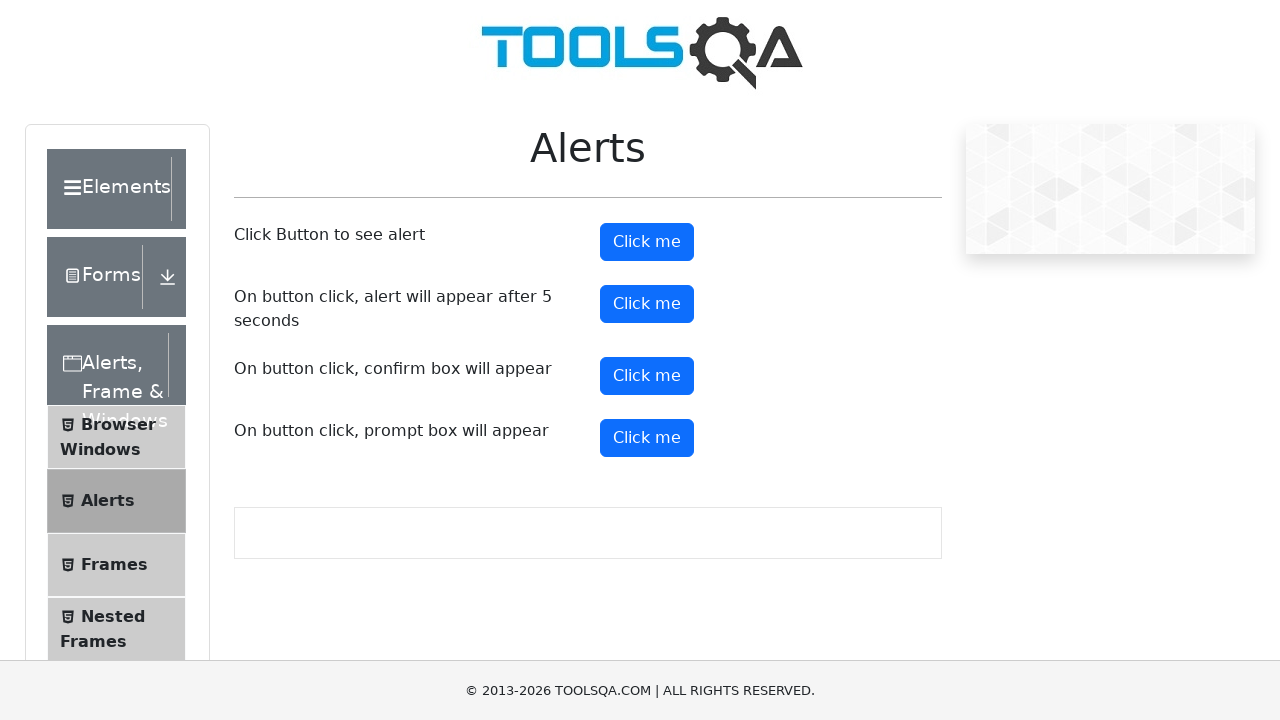